Navigates to a page, finds and clicks a link containing a calculated number, then fills out a form with personal information (first name, last name, city, country) and submits it.

Starting URL: http://suninjuly.github.io/find_link_text

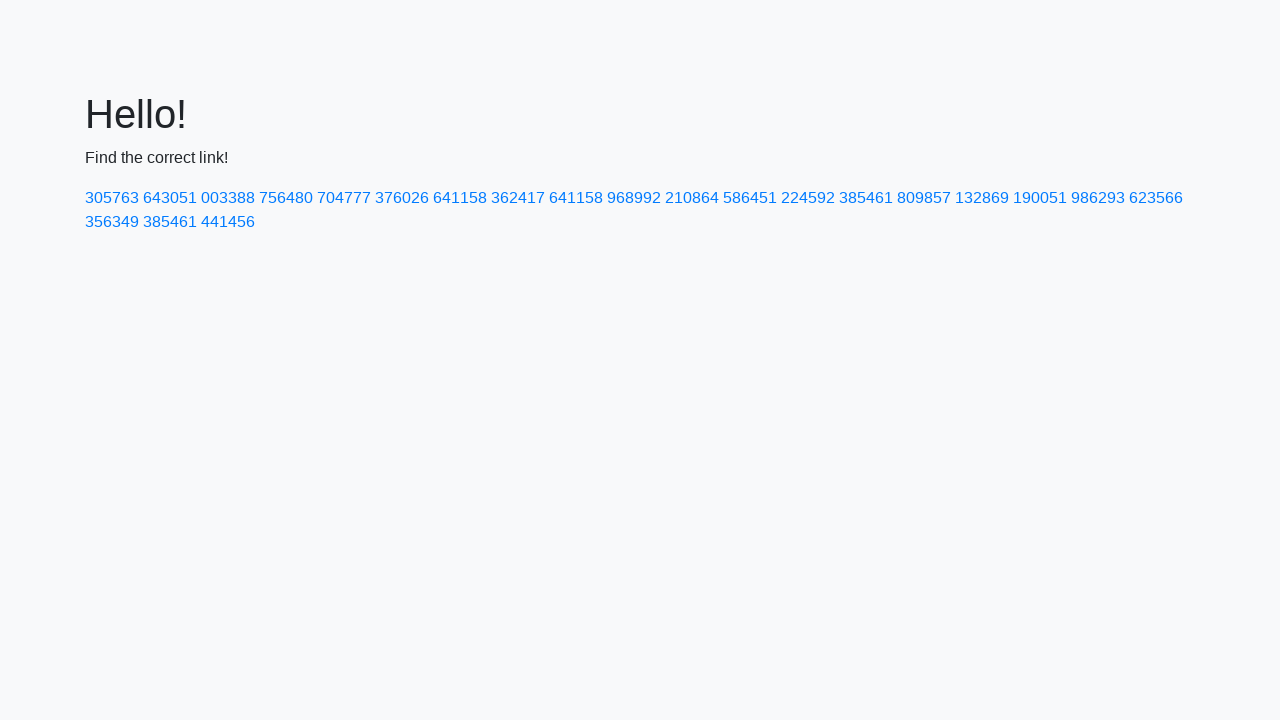

Calculated link text to search for: 224592
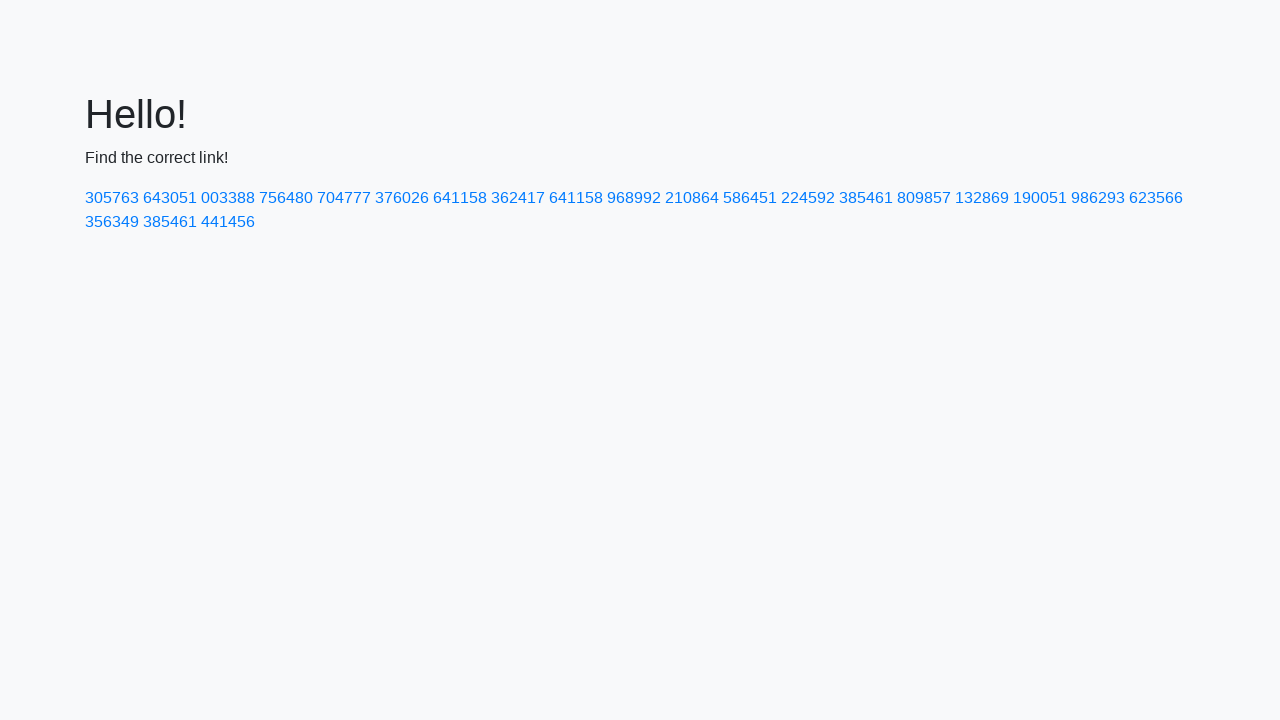

Clicked link containing calculated number 224592 at (808, 198) on a:has-text('224592')
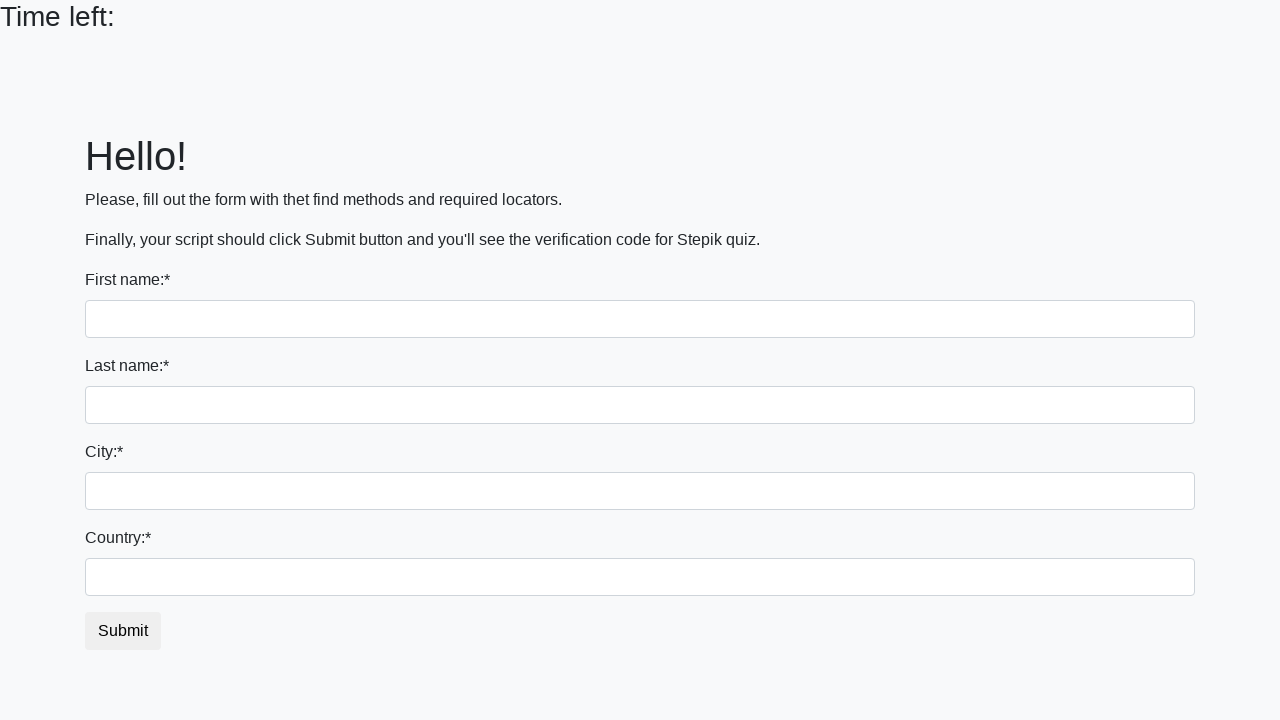

Filled in first name: Ivan on input
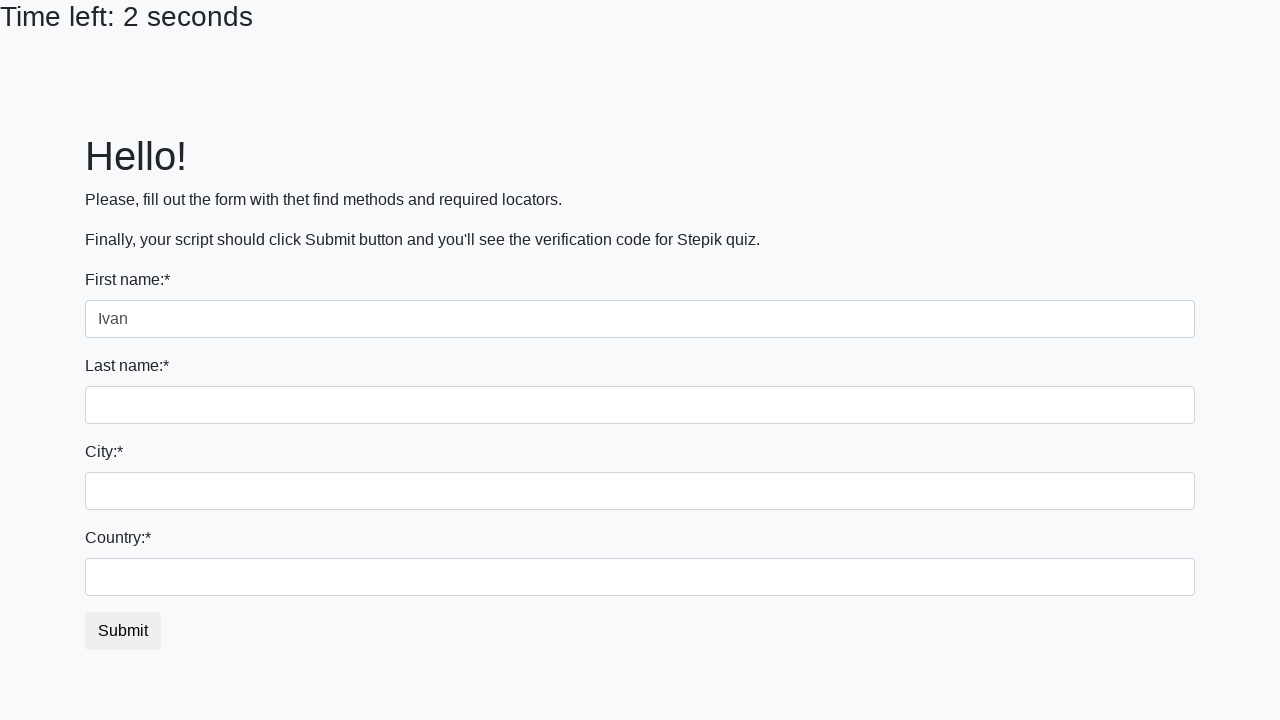

Filled in last name: Petrov on input[name='last_name']
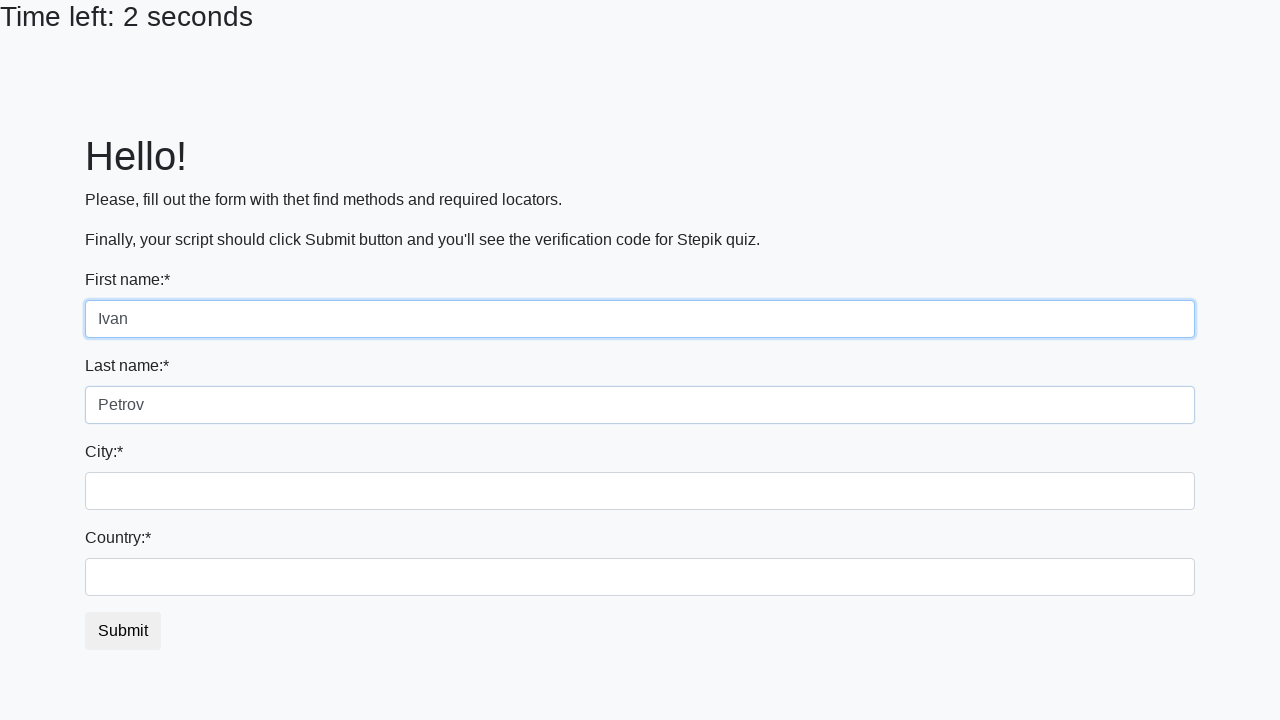

Filled in city: Smolensk on .city
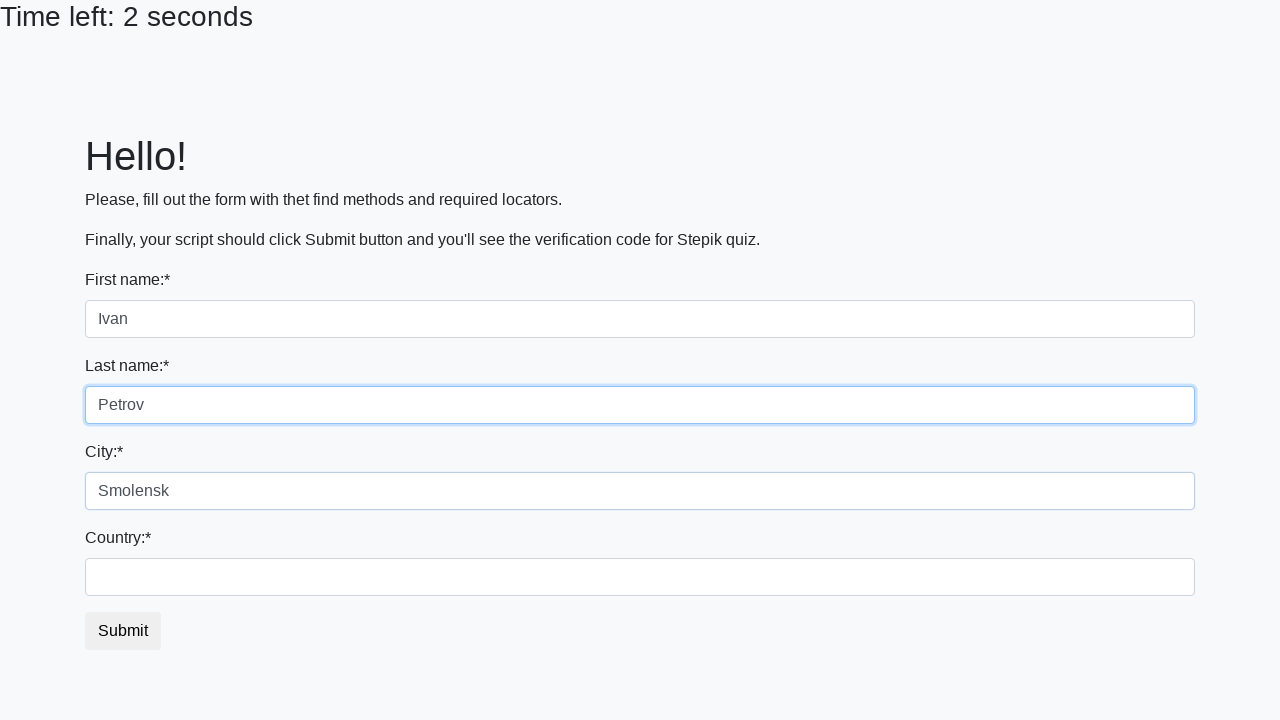

Filled in country: Russia on #country
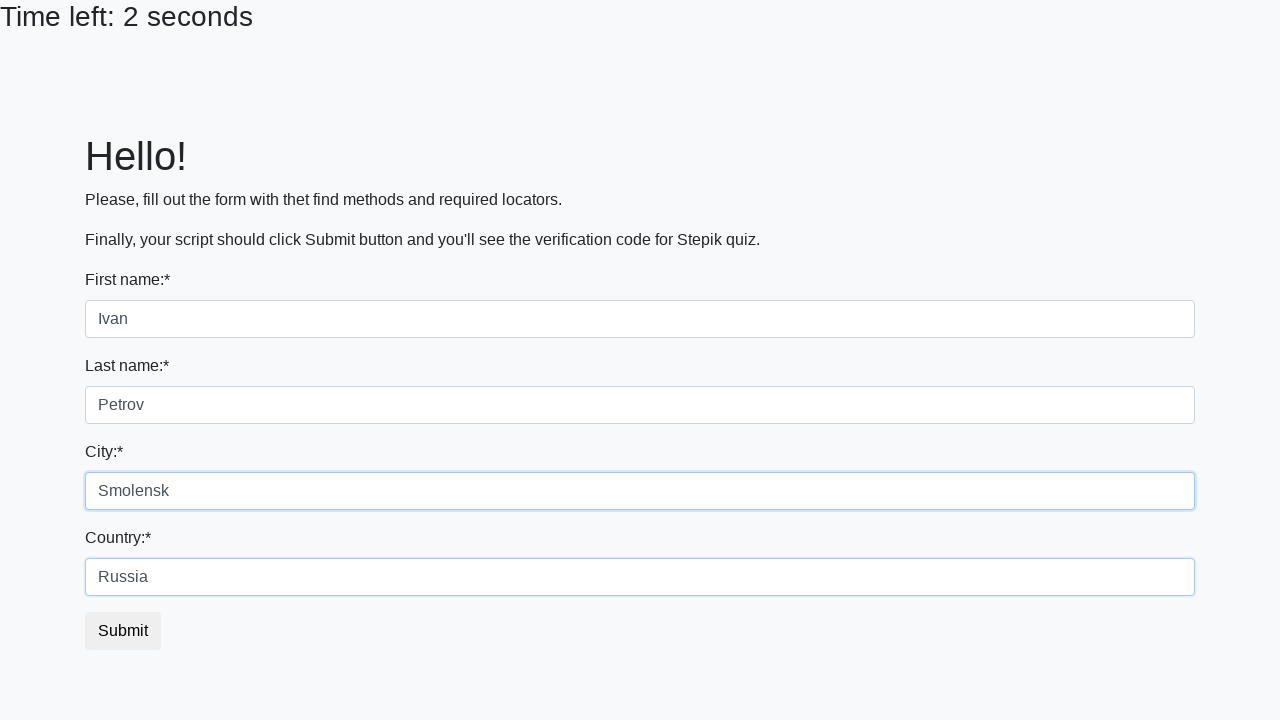

Clicked submit button to submit form at (123, 631) on button.btn
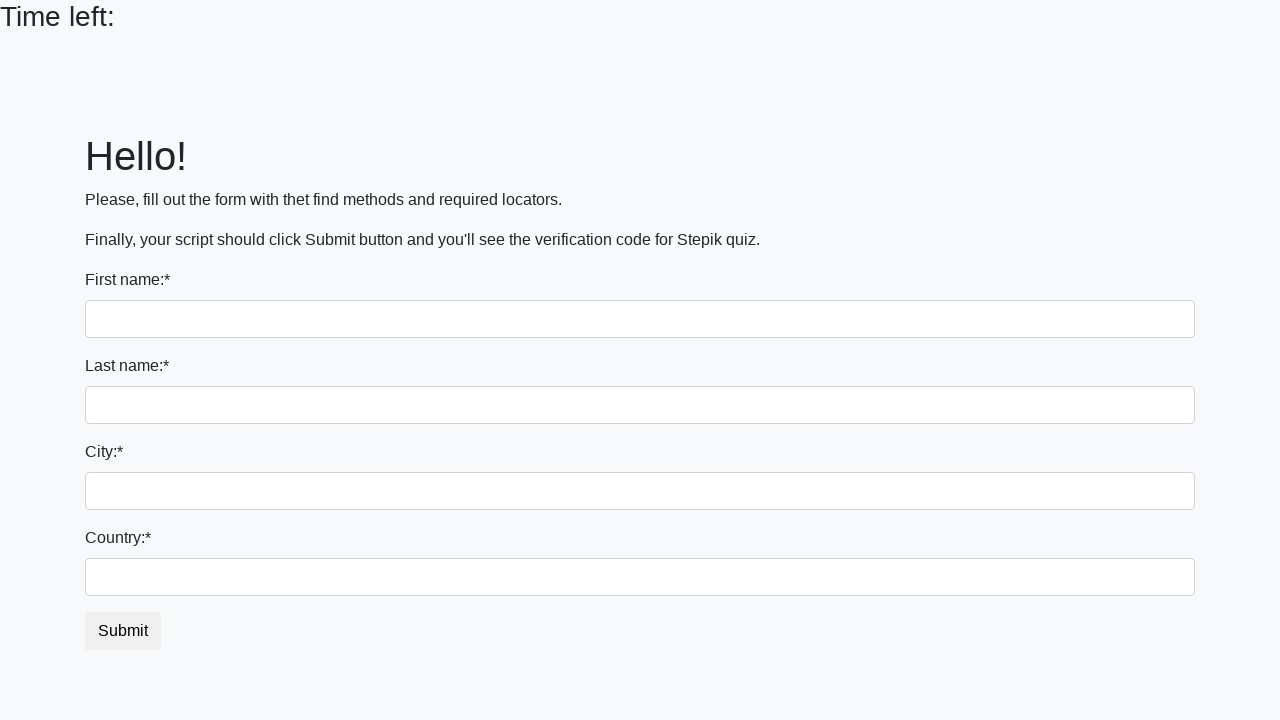

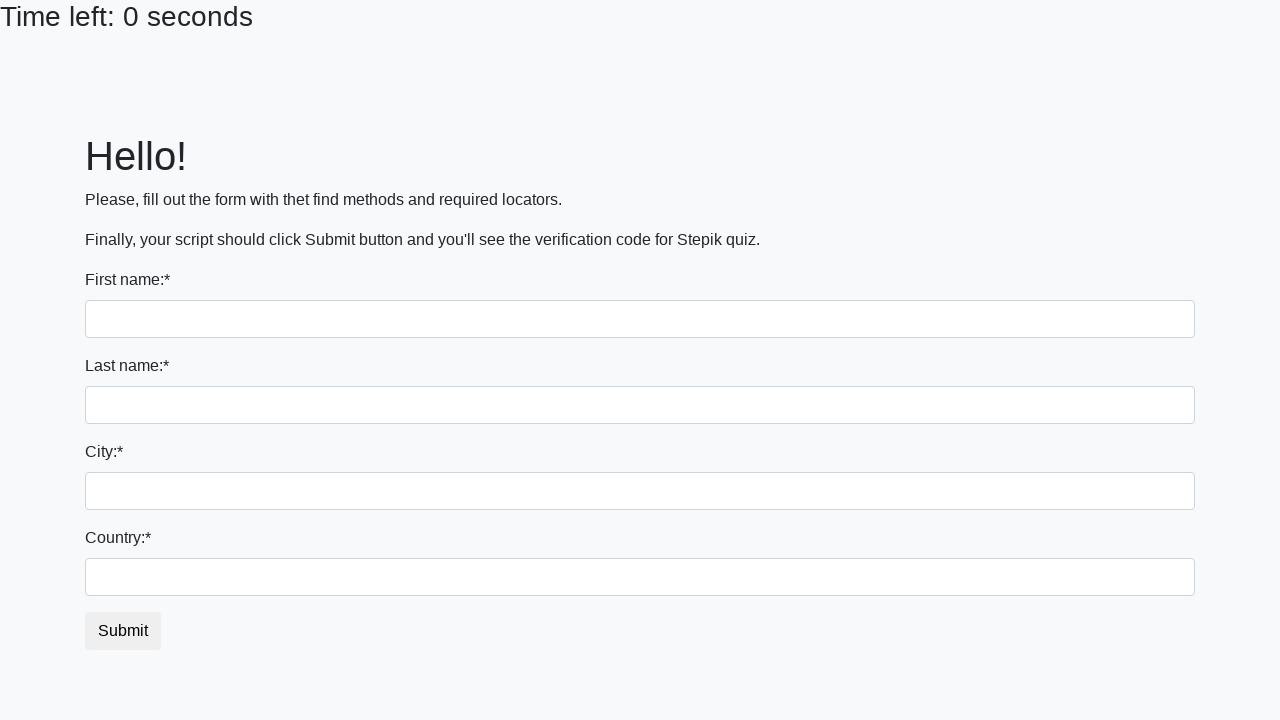